Tests registration form validation when confirmation email doesn't match primary email

Starting URL: https://alada.vn/tai-khoan/dang-ky.html

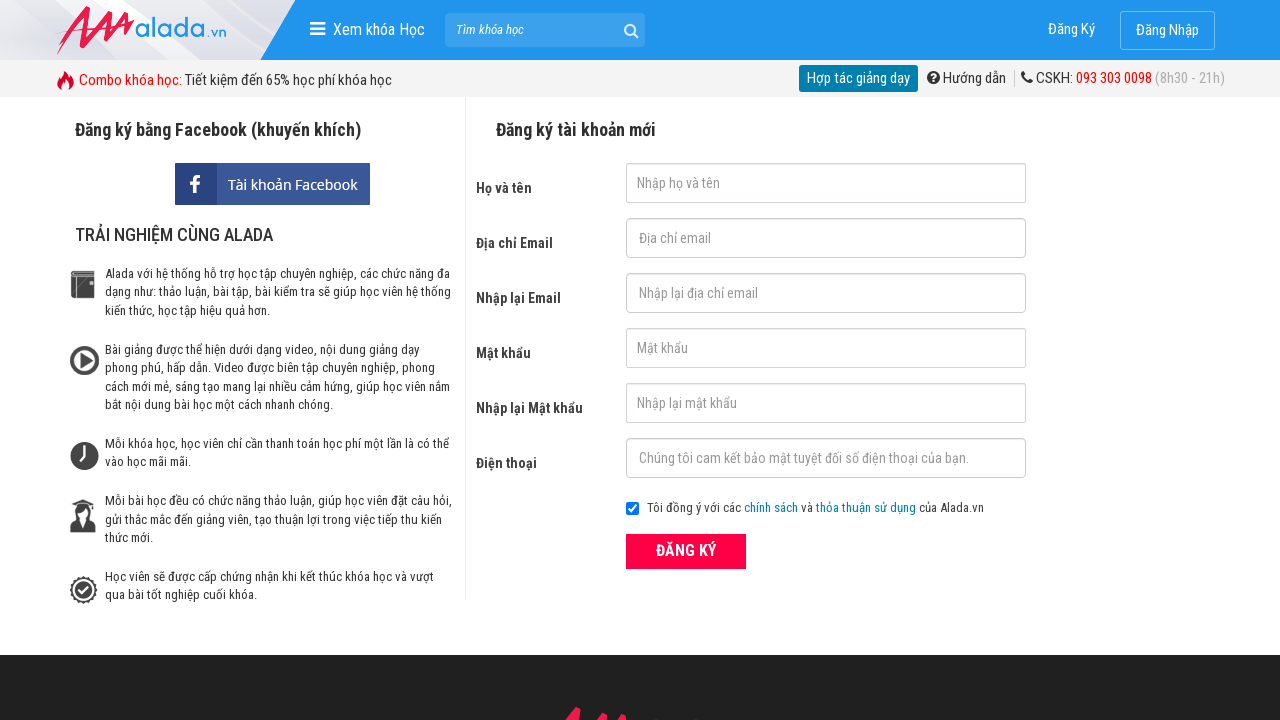

Reloaded registration page to clear form
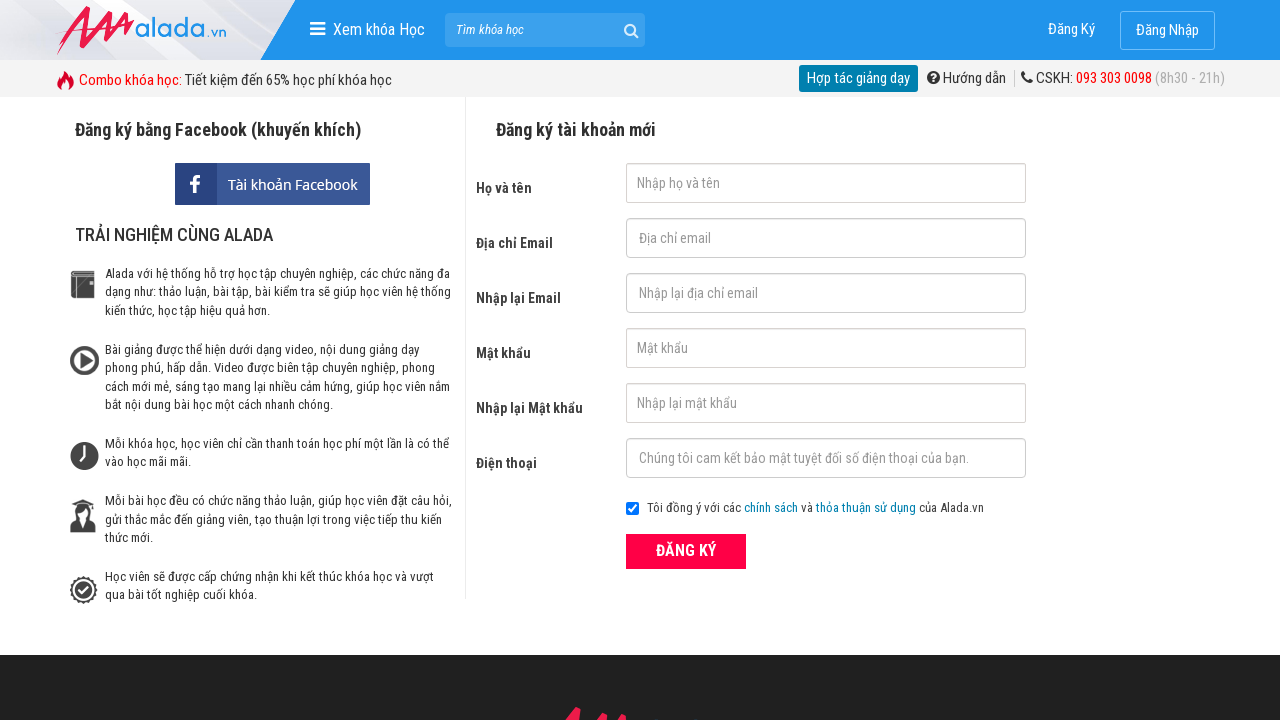

Filled first name field with 'Nga Huynh' on #txtFirstname
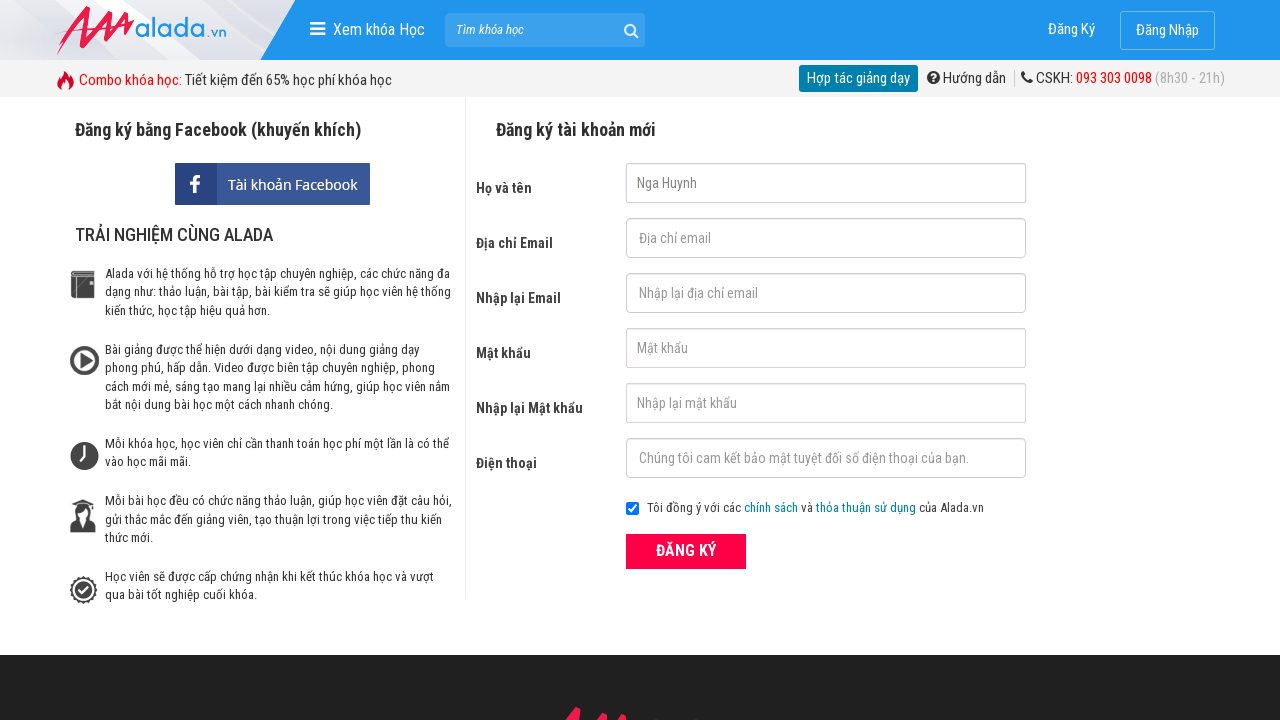

Filled email field with 'hongnga.qn93@gmail.com' on #txtEmail
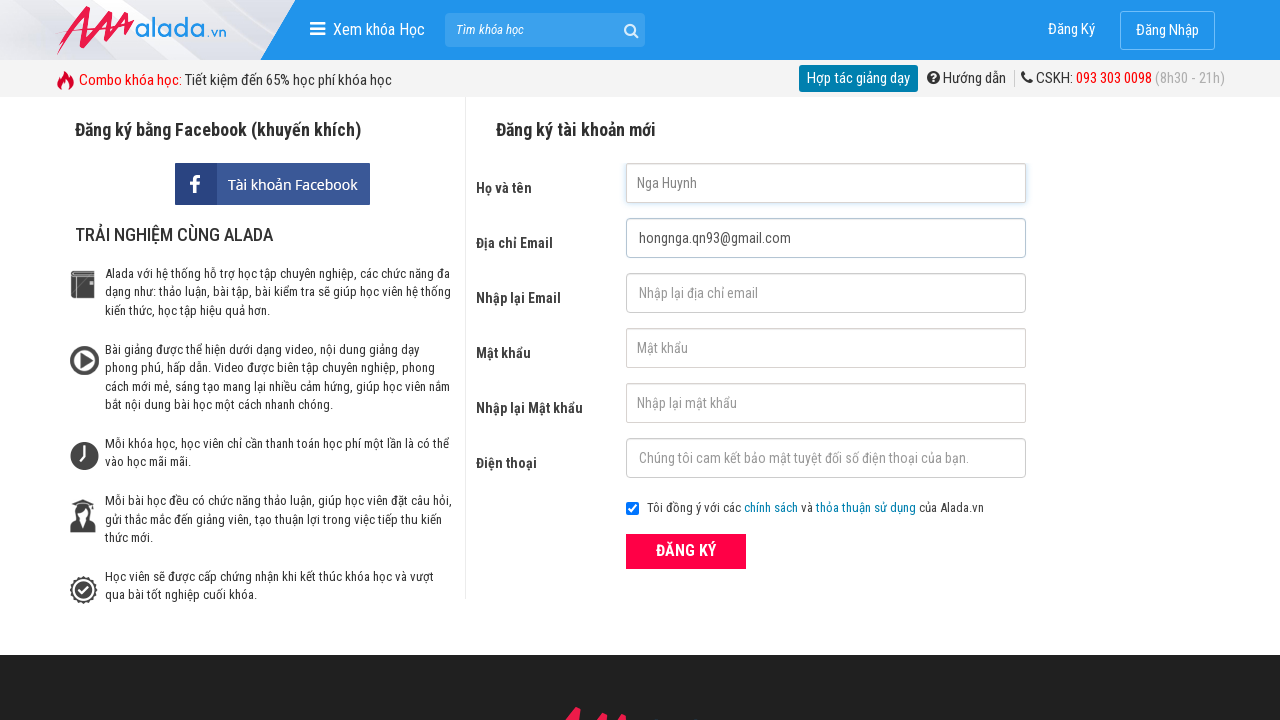

Filled confirmation email field with mismatched email '123@123' on #txtCEmail
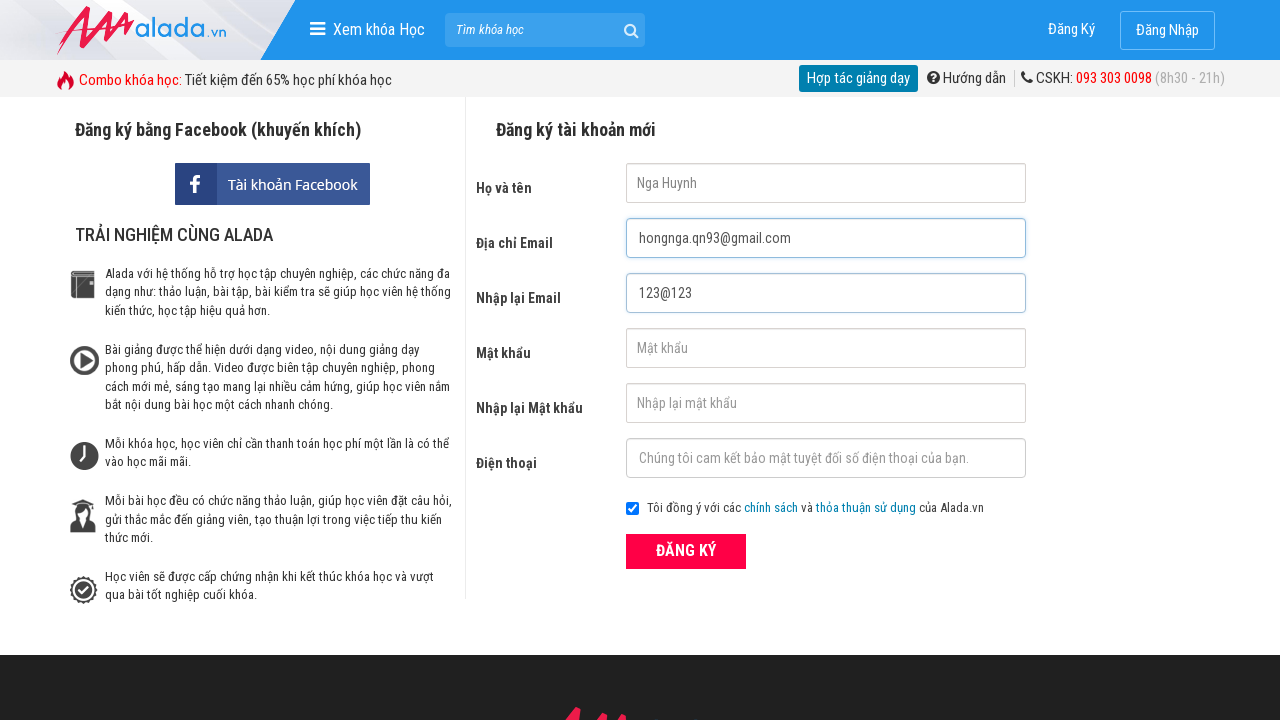

Filled password field with '1234567' on #txtPassword
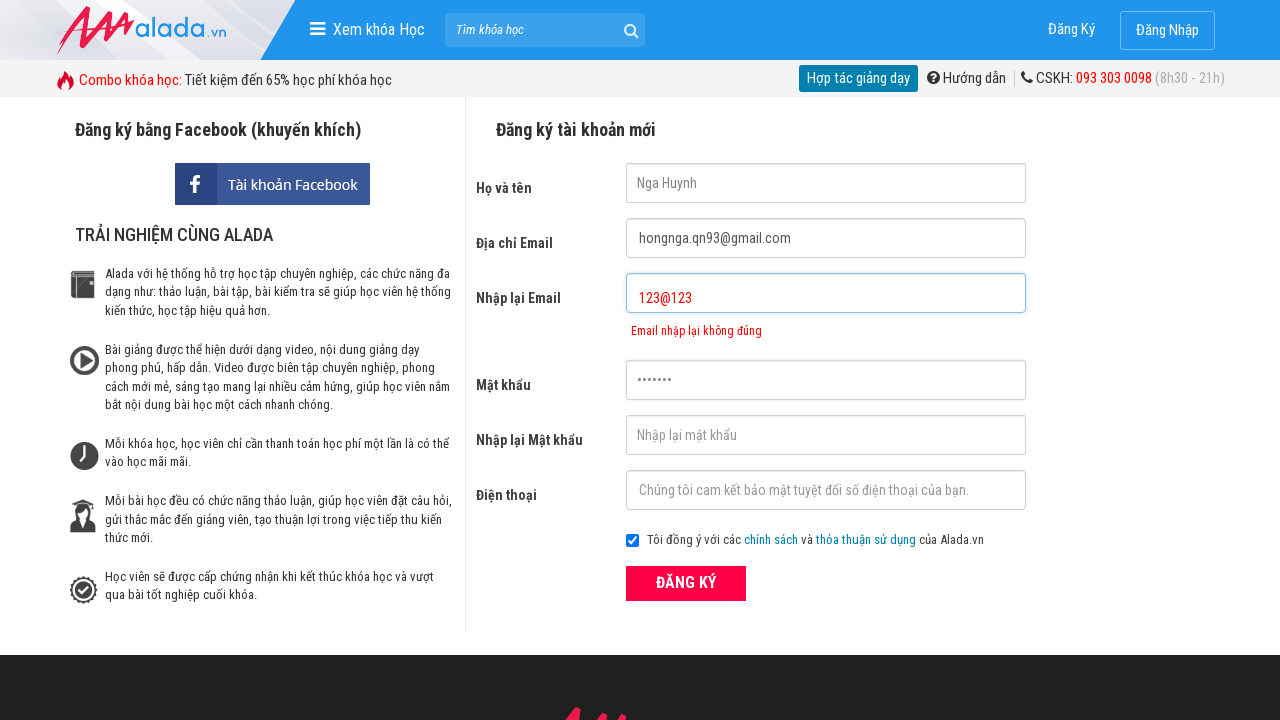

Filled confirmation password field with '1234567' on #txtCPassword
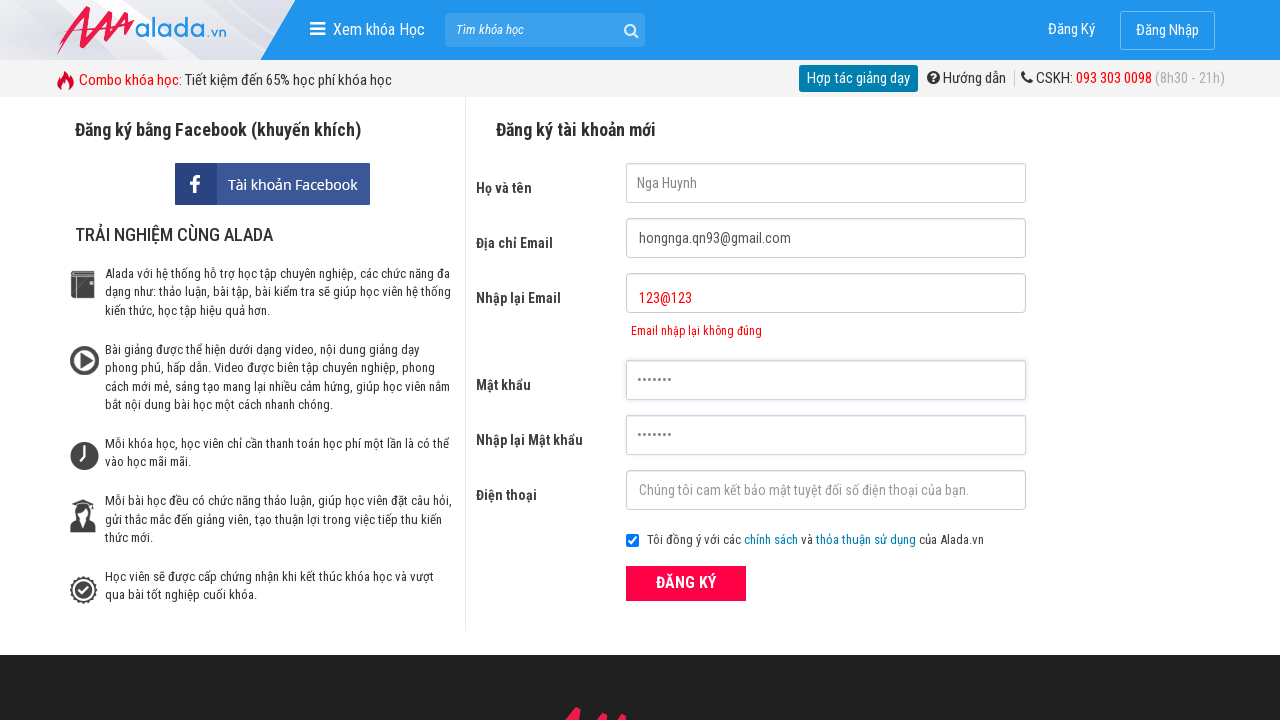

Filled phone field with '0905123111' on #txtPhone
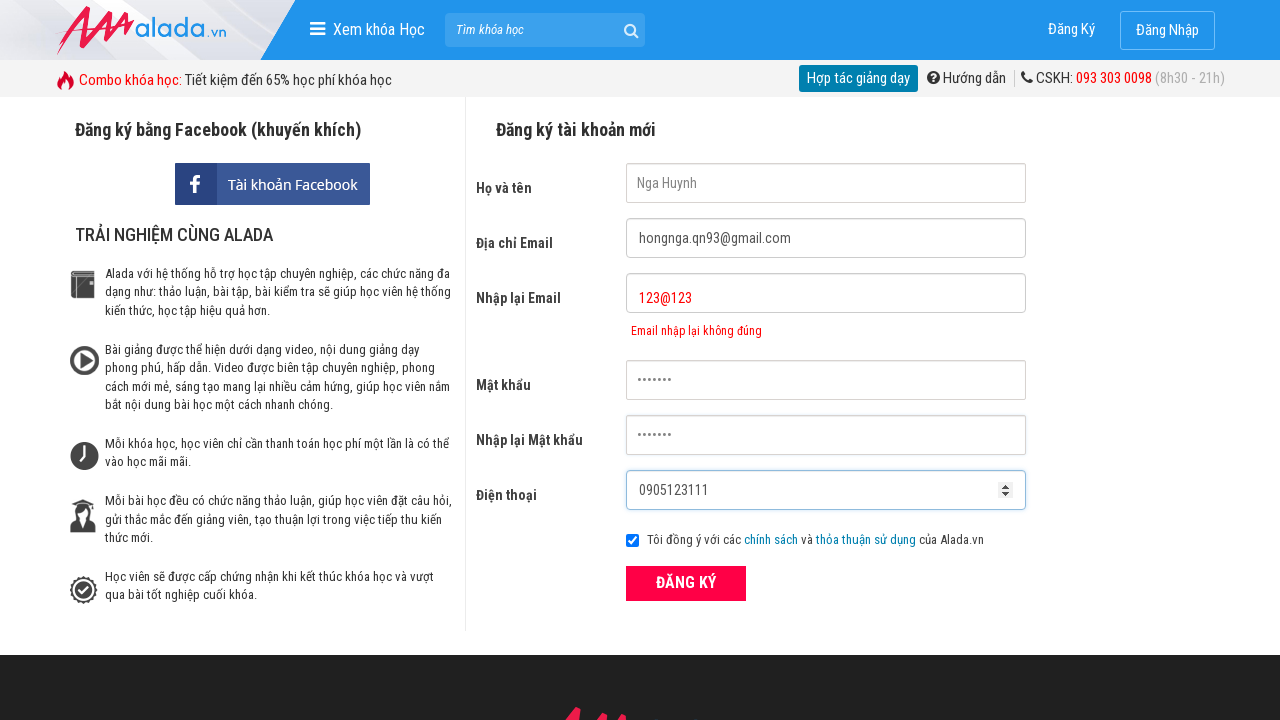

Clicked register button at (686, 583) on button.btn_pink_sm.fs16
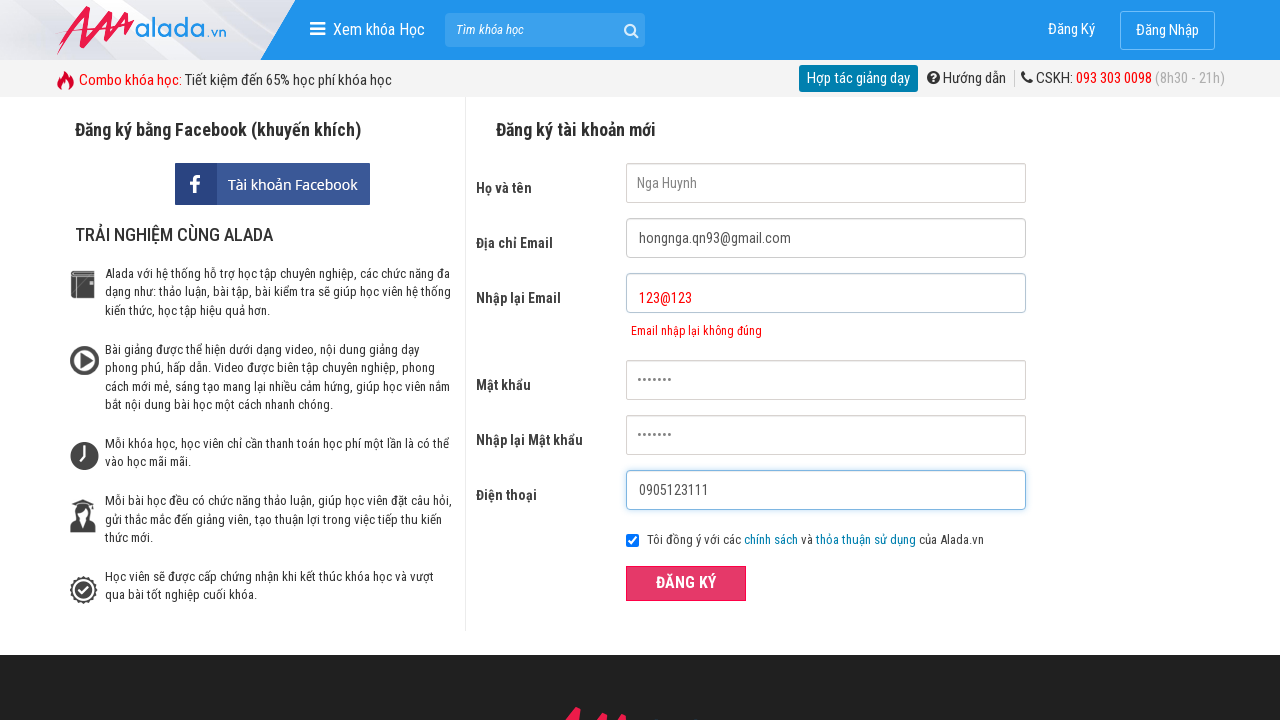

Verified error message 'Email nhập lại không đúng' displayed for mismatched confirmation email
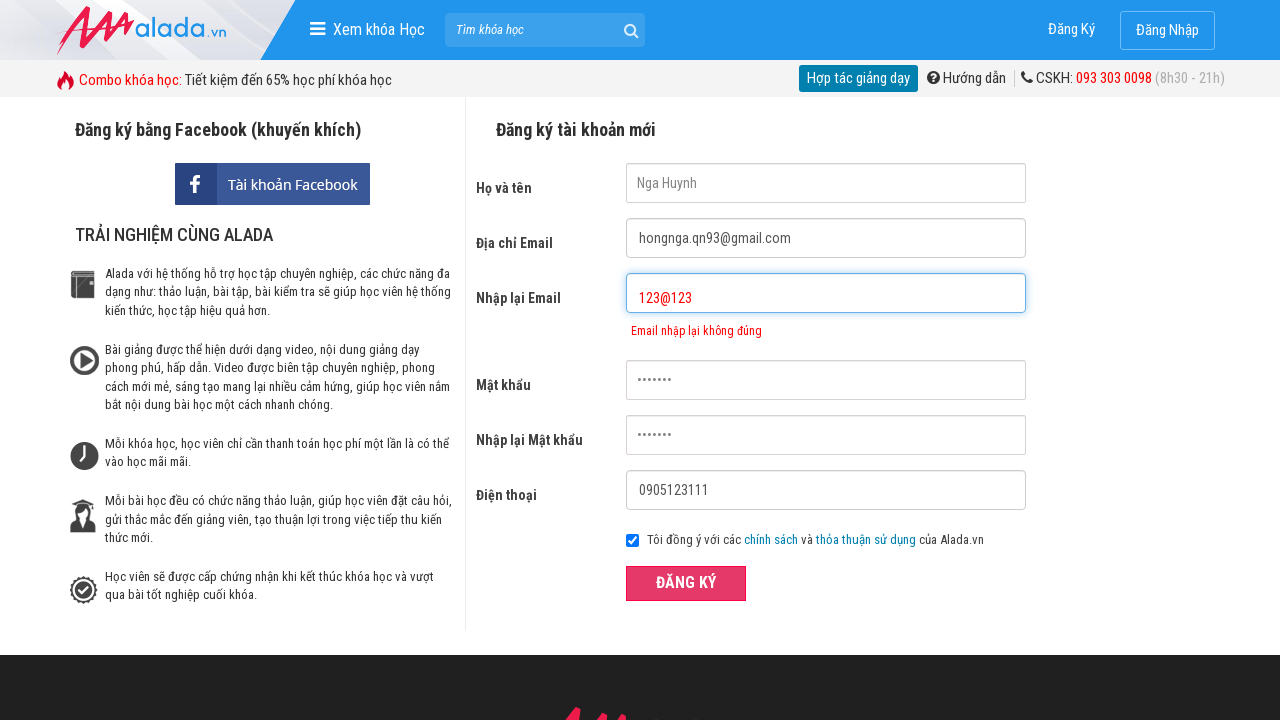

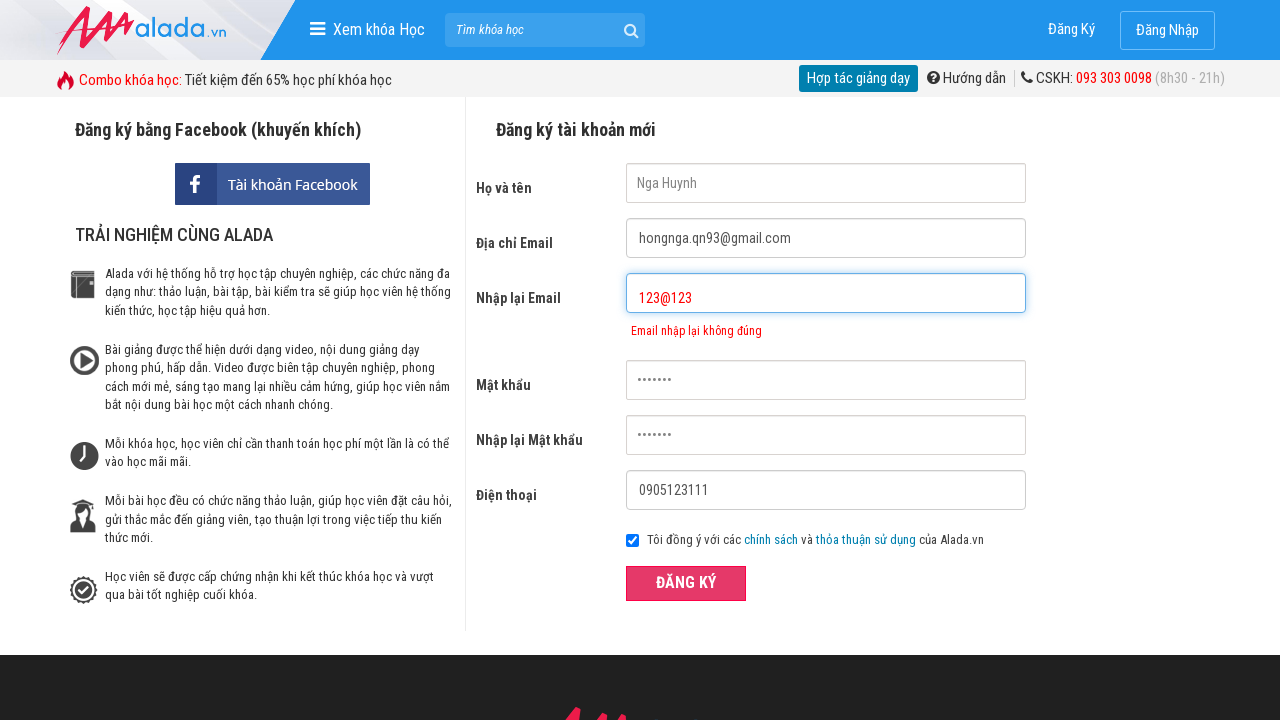